Tests dropdown selection functionality by selecting options from three different dropdown menus (a basic dropdown, elements per page selector, and country selector) and verifying each selection.

Starting URL: https://practice.expandtesting.com/dropdown

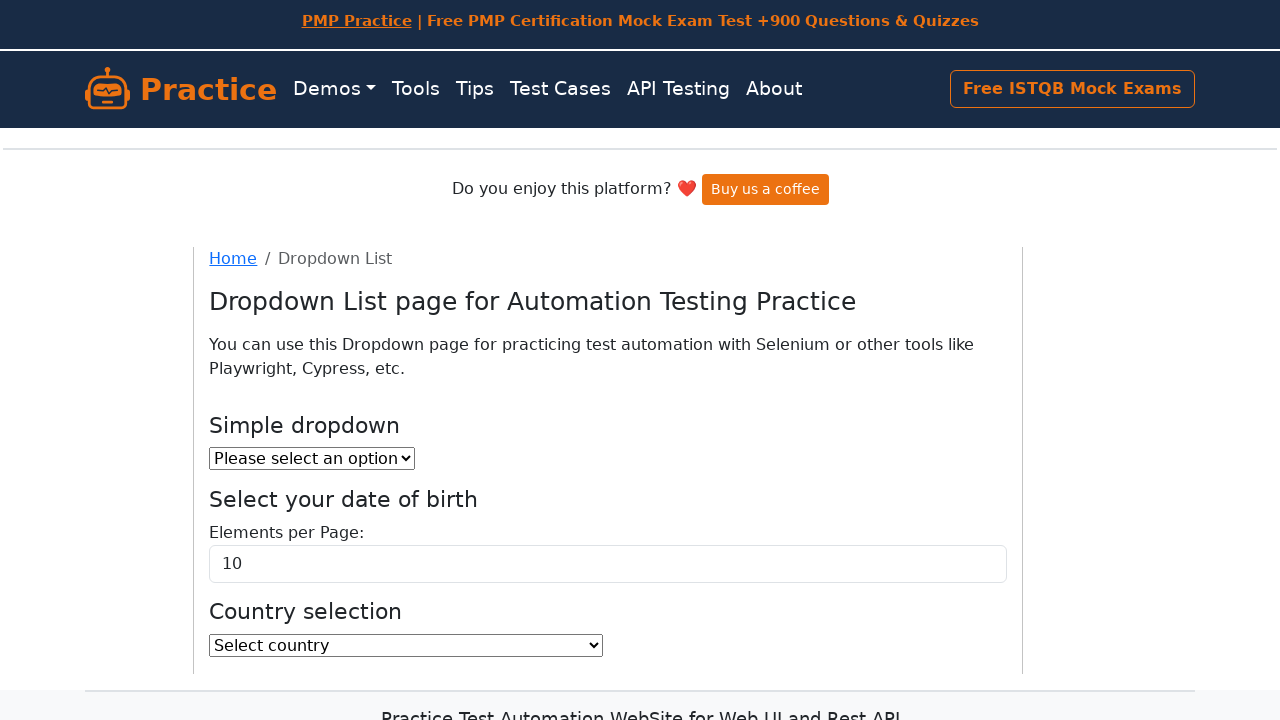

First dropdown appeared and is ready
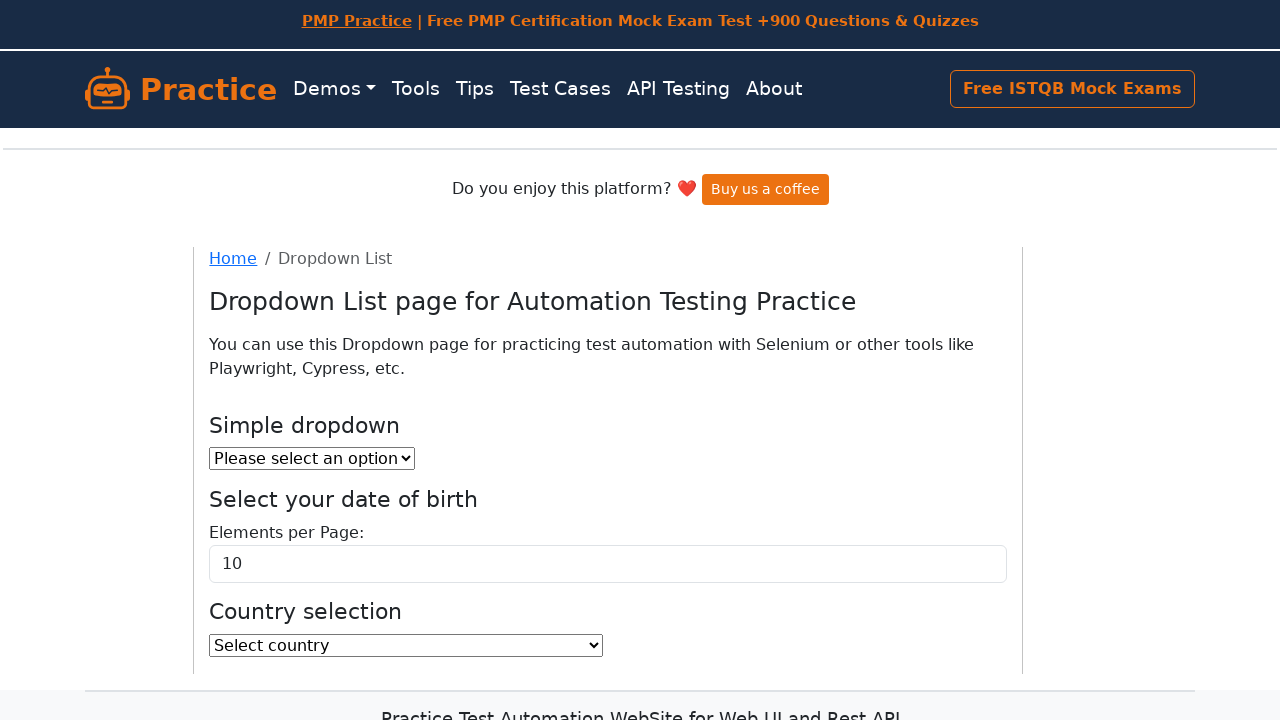

Selected option '2' from the basic dropdown on select#dropdown
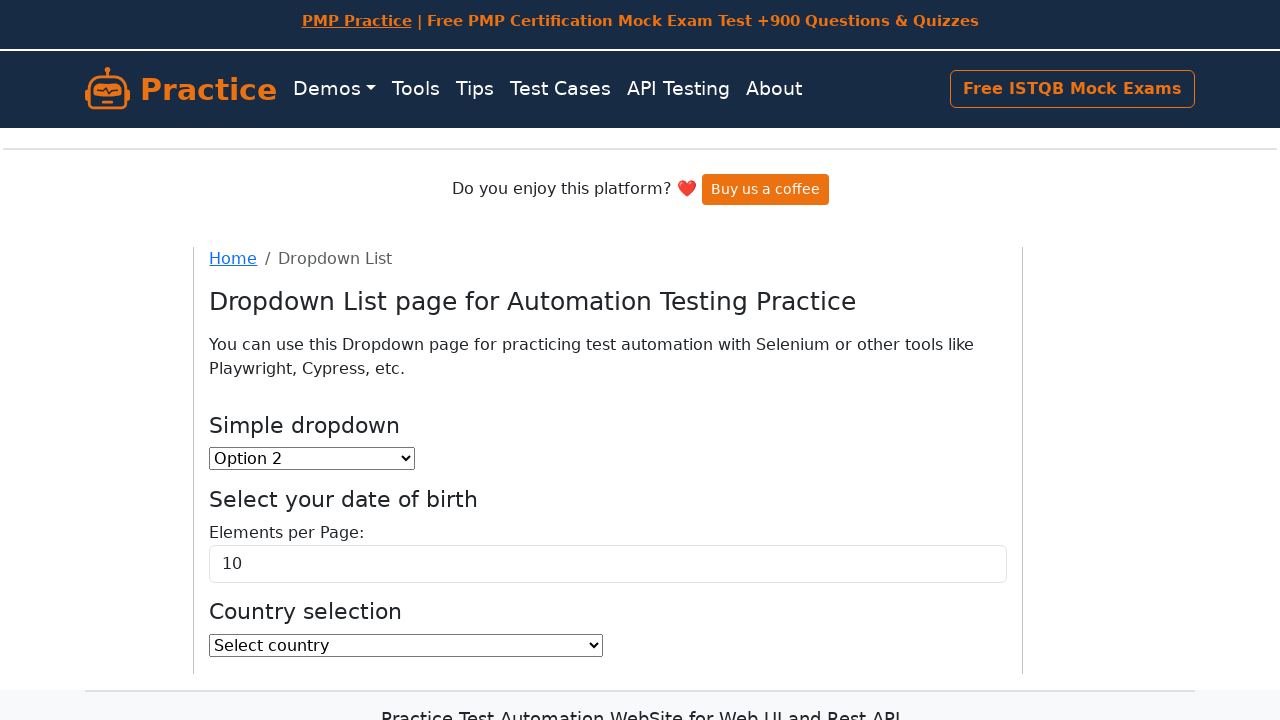

Verified first dropdown selection is '2'
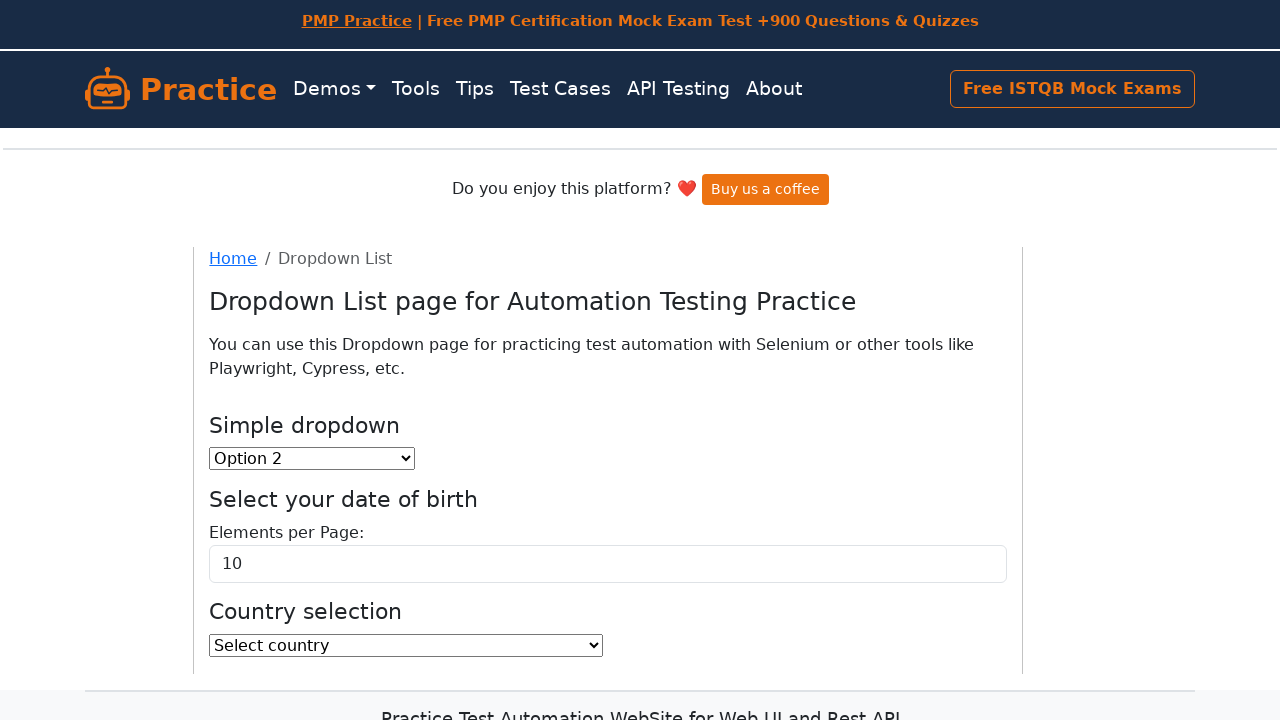

Selected option '20' from elements per page dropdown on select#elementsPerPageSelect
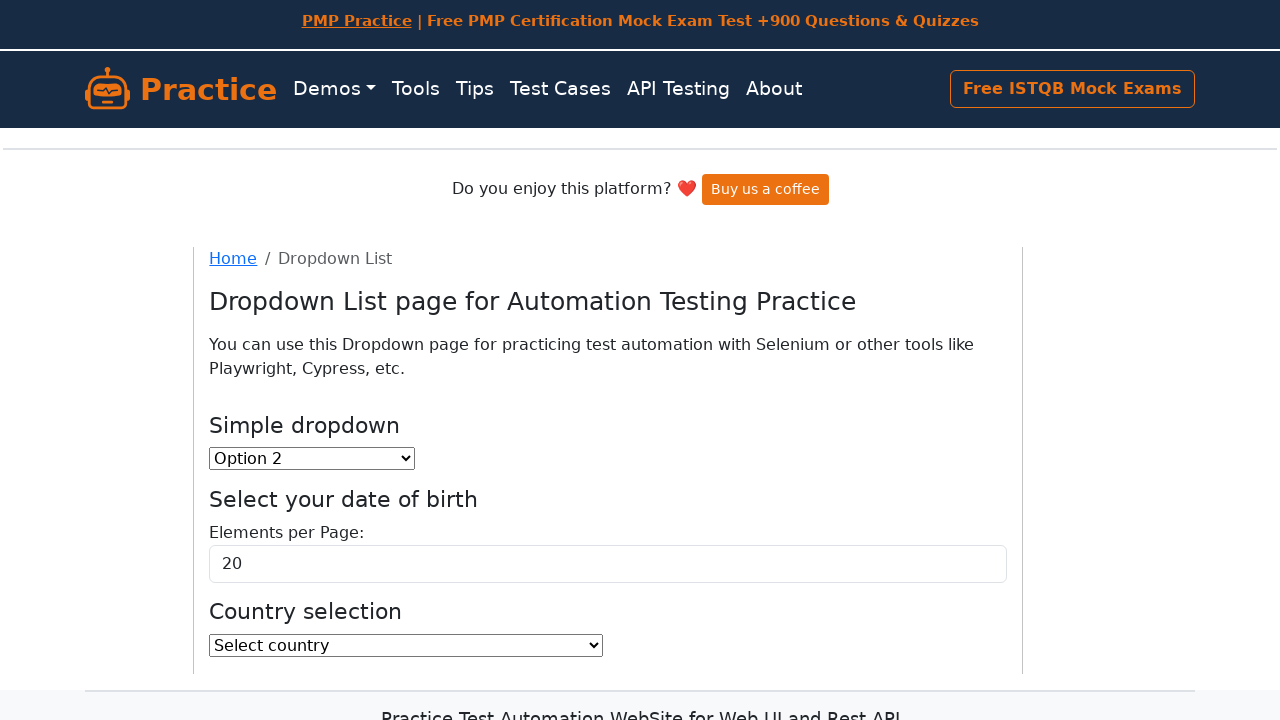

Verified elements per page dropdown selection is '20'
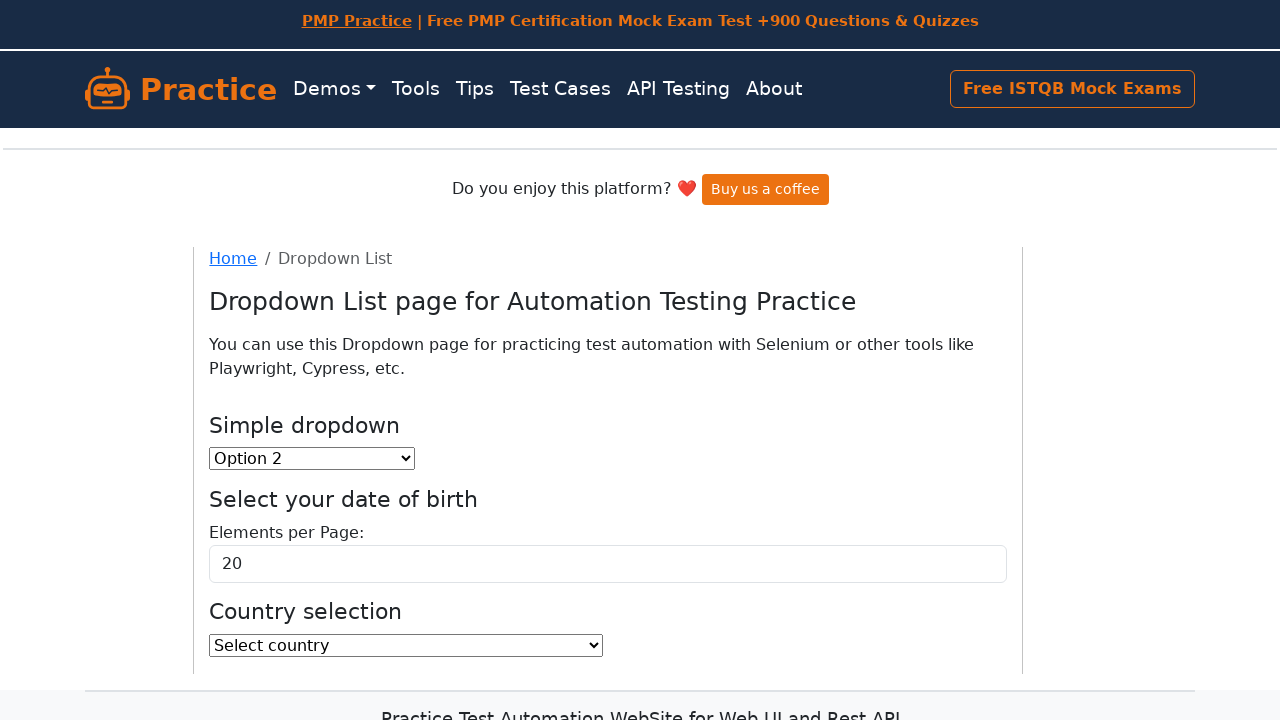

Selected option 'BD' (Bangladesh) from country dropdown on select#country
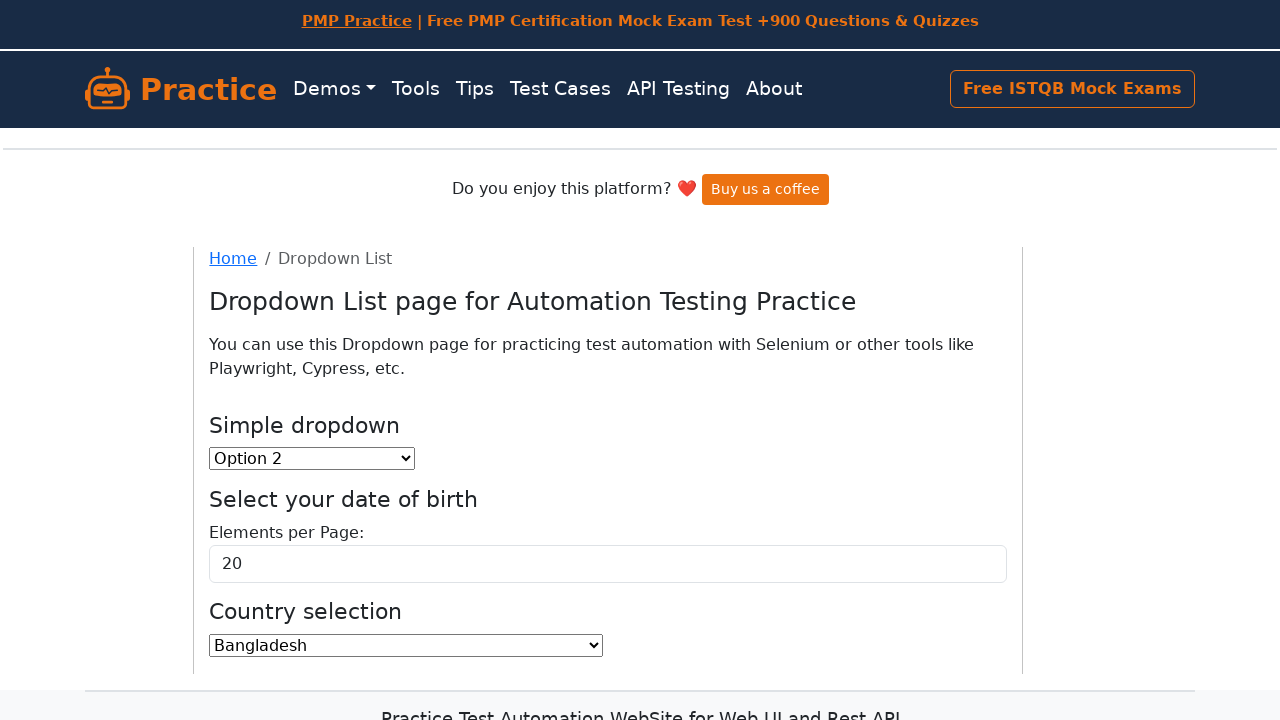

Verified country dropdown selection is 'BD'
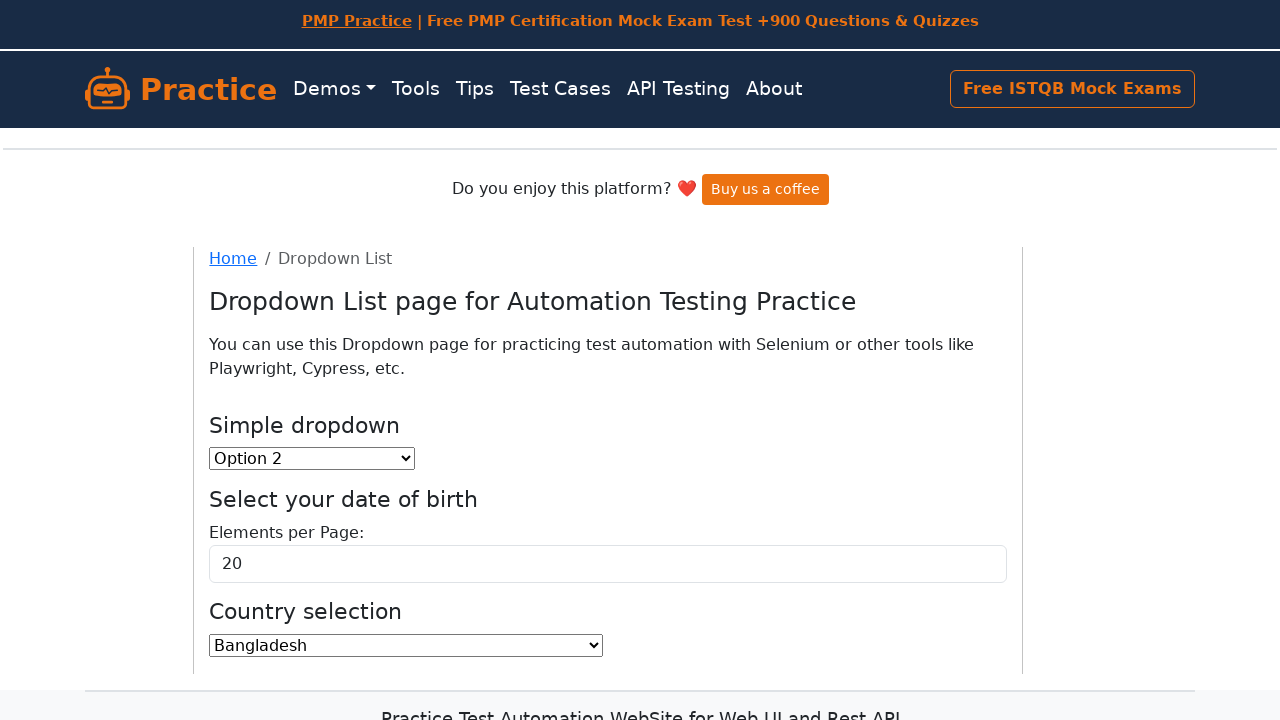

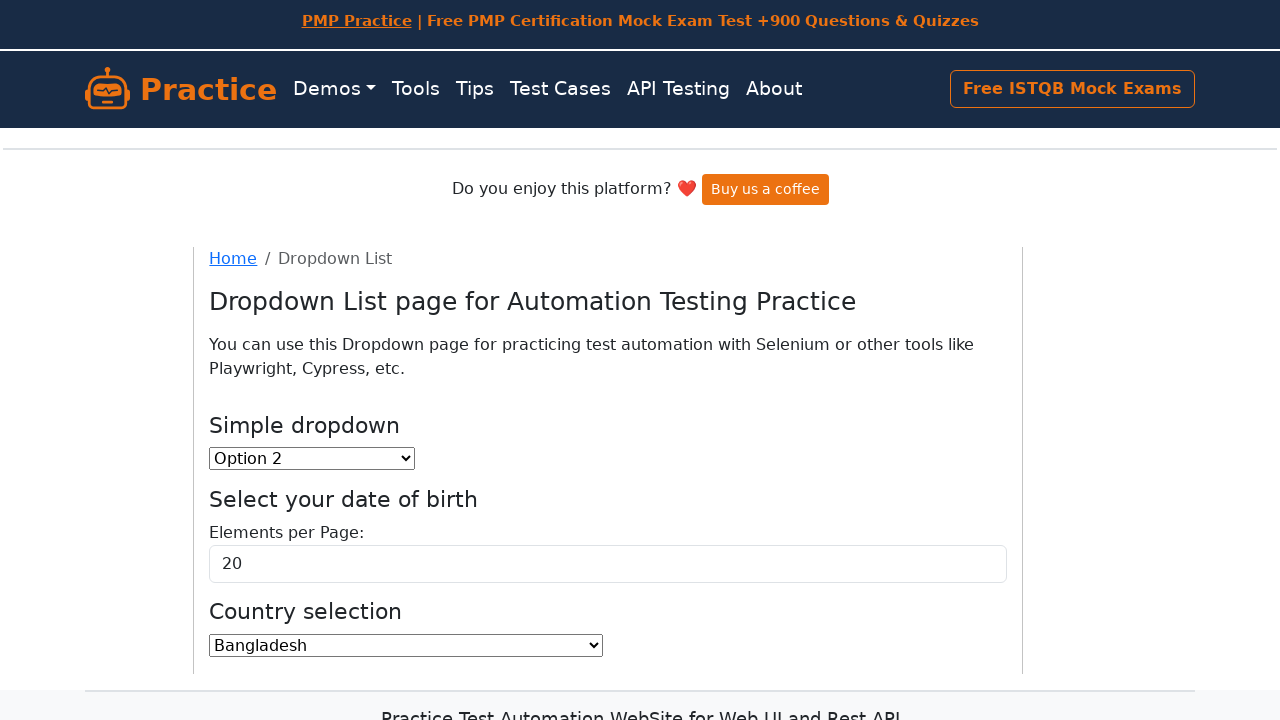